Tests mouse and keyboard action sequences with pauses - moves to an element, pauses, clicks and holds, pauses again, then sends keys

Starting URL: https://www.selenium.dev/selenium/web/mouse_interaction.html

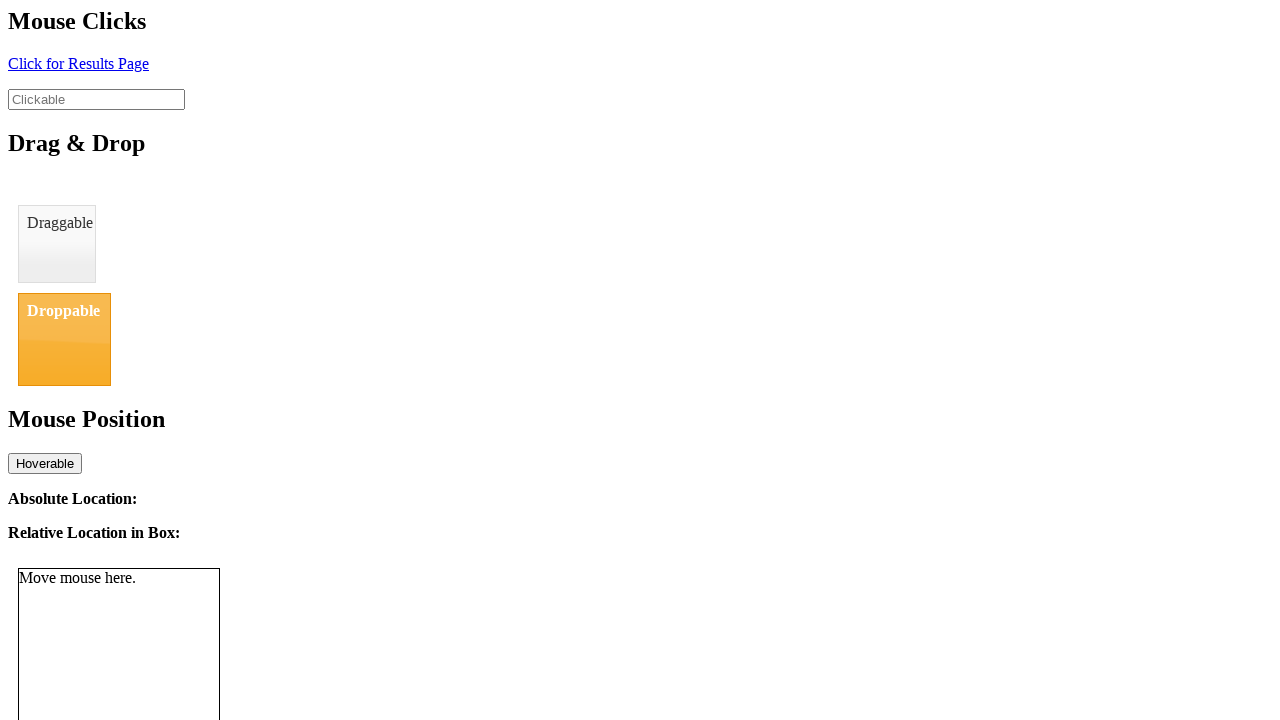

Located the clickable element
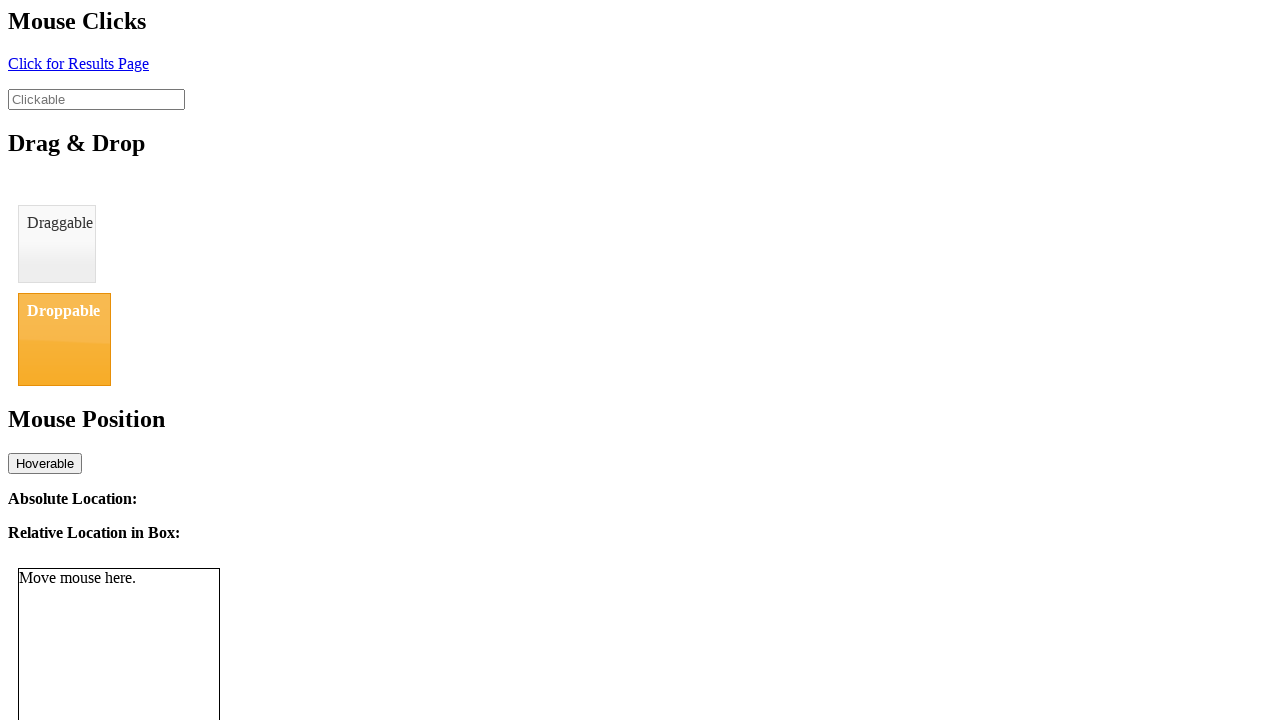

Hovered over the clickable element at (96, 99) on #clickable
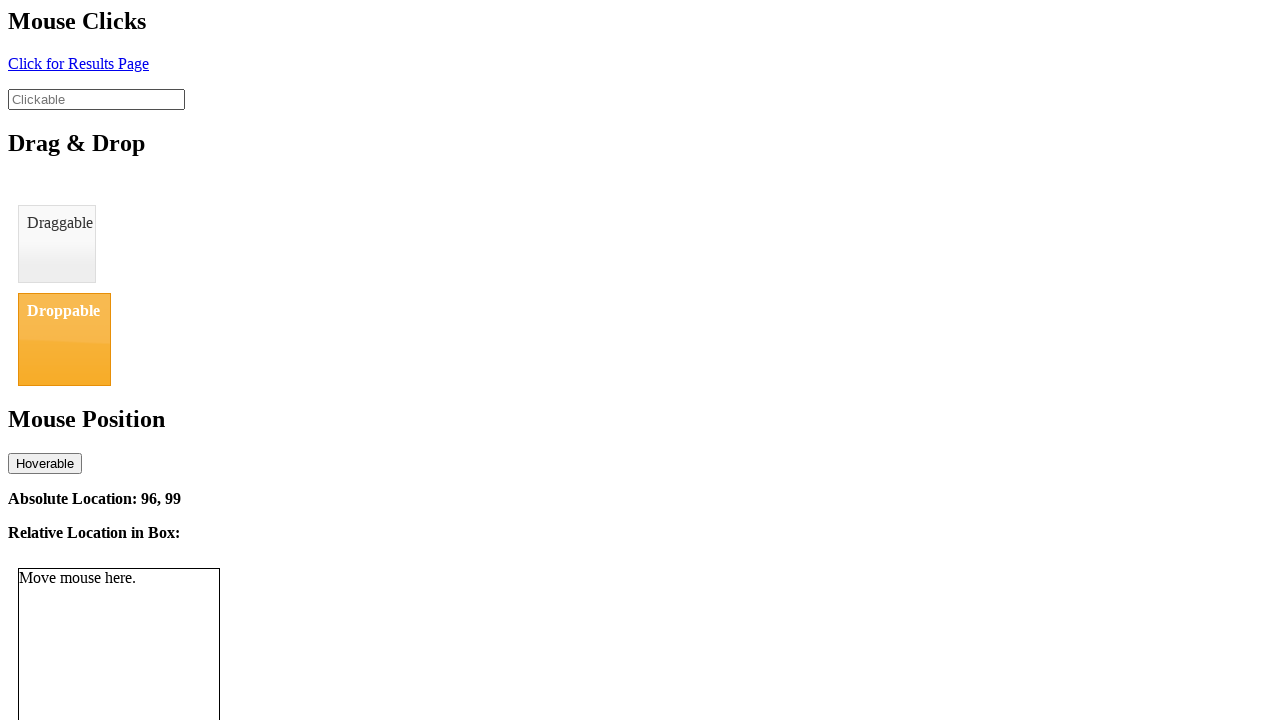

Paused for 1 second
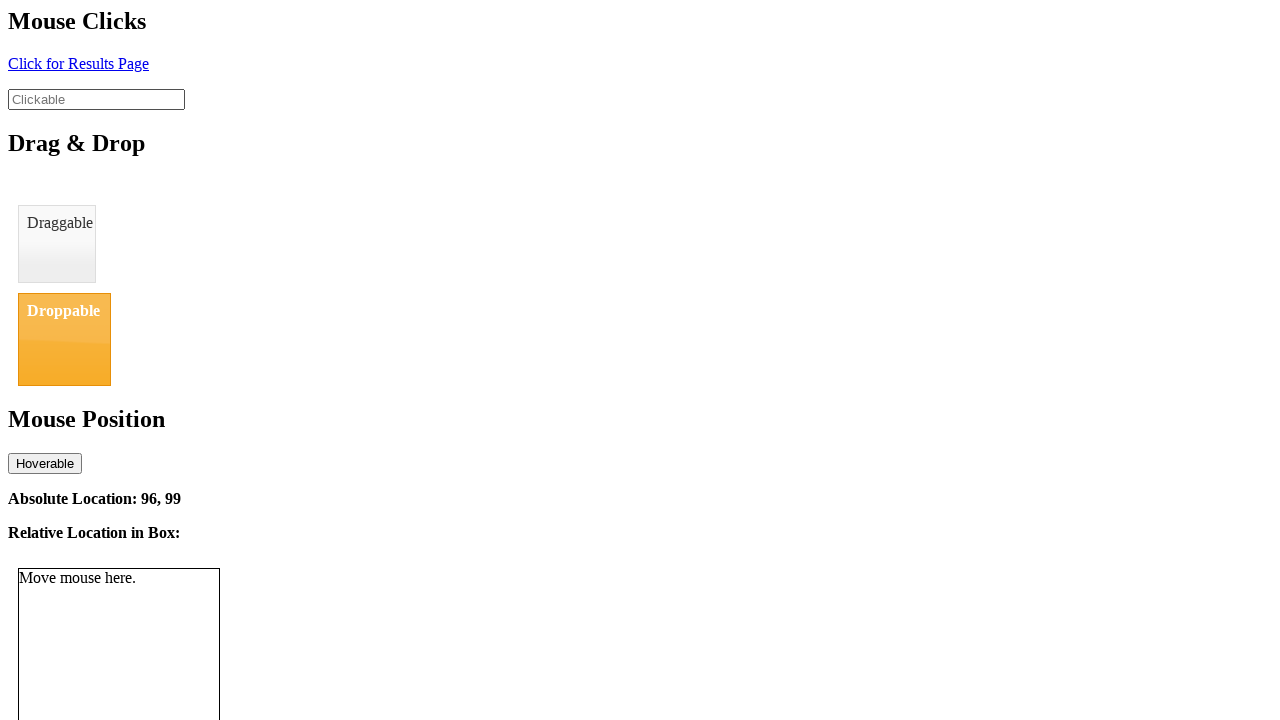

Clicked and held the element with 1 second delay at (96, 99) on #clickable
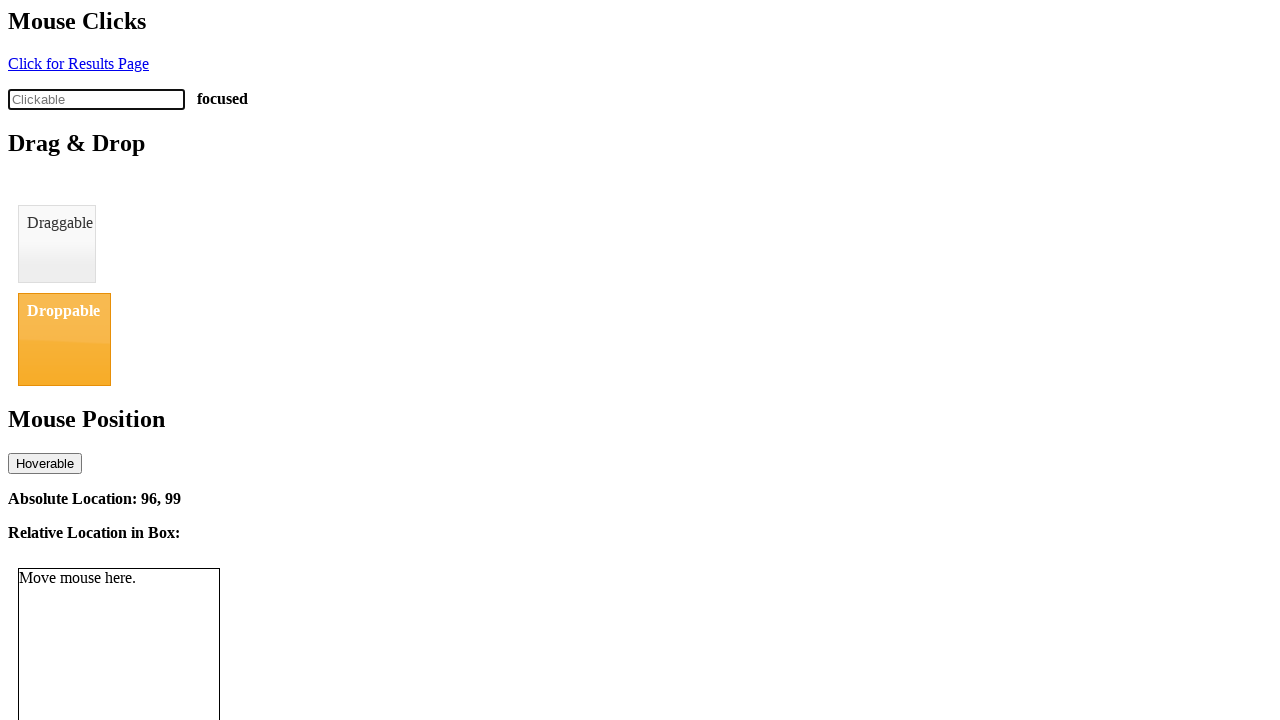

Filled the element with text 'abc' on #clickable
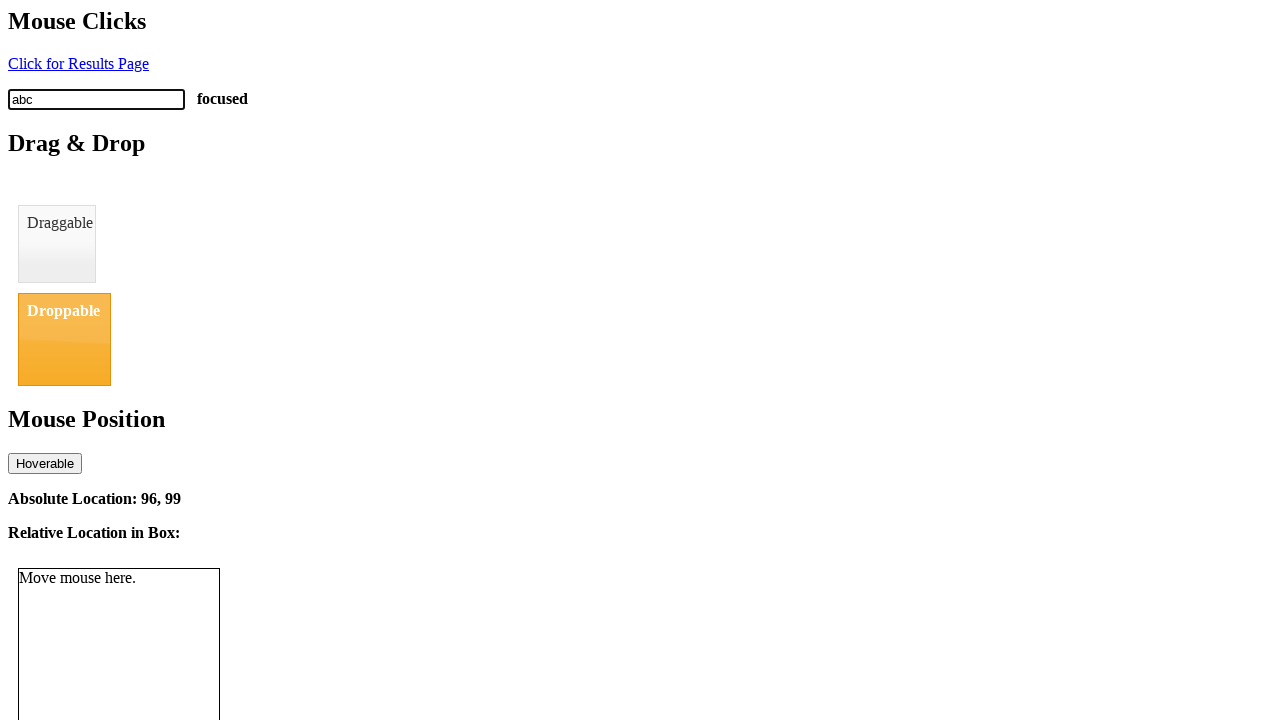

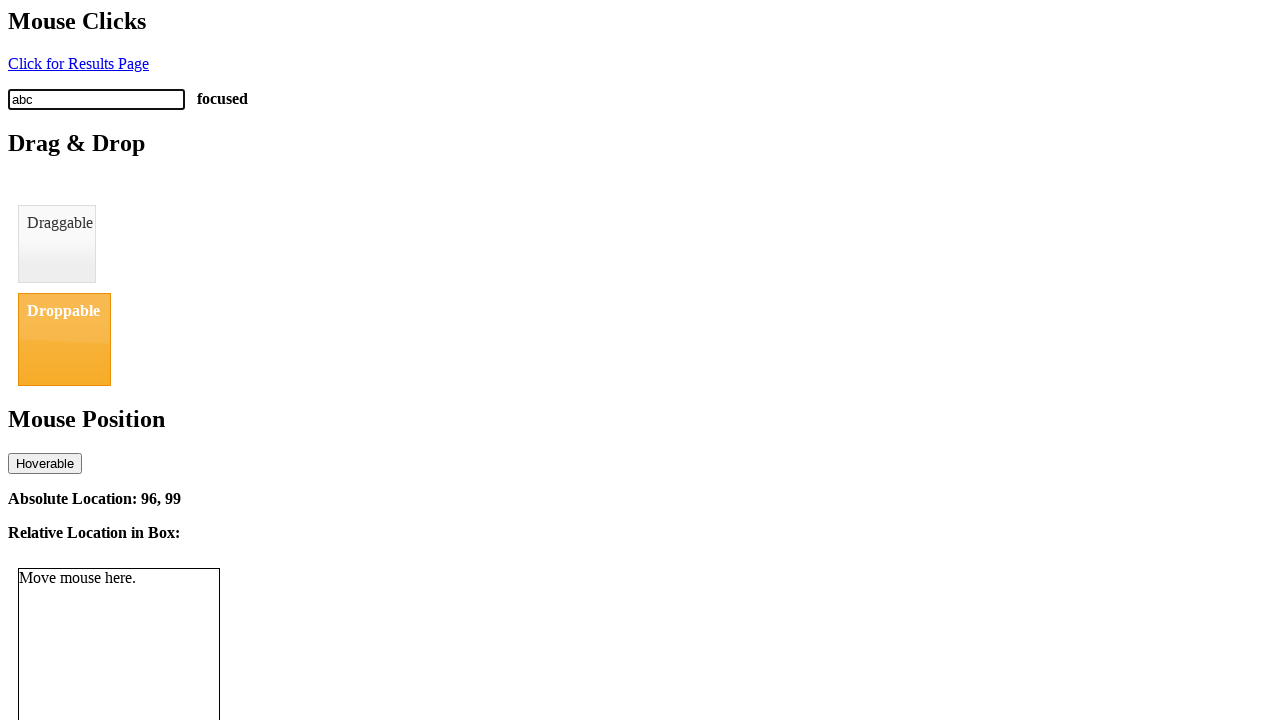